Tests non-standard dropdown by clicking on the input and selecting multiple options from the dropdown menu

Starting URL: https://www.tutorialspoint.com/selenium/practice/select-menu.php

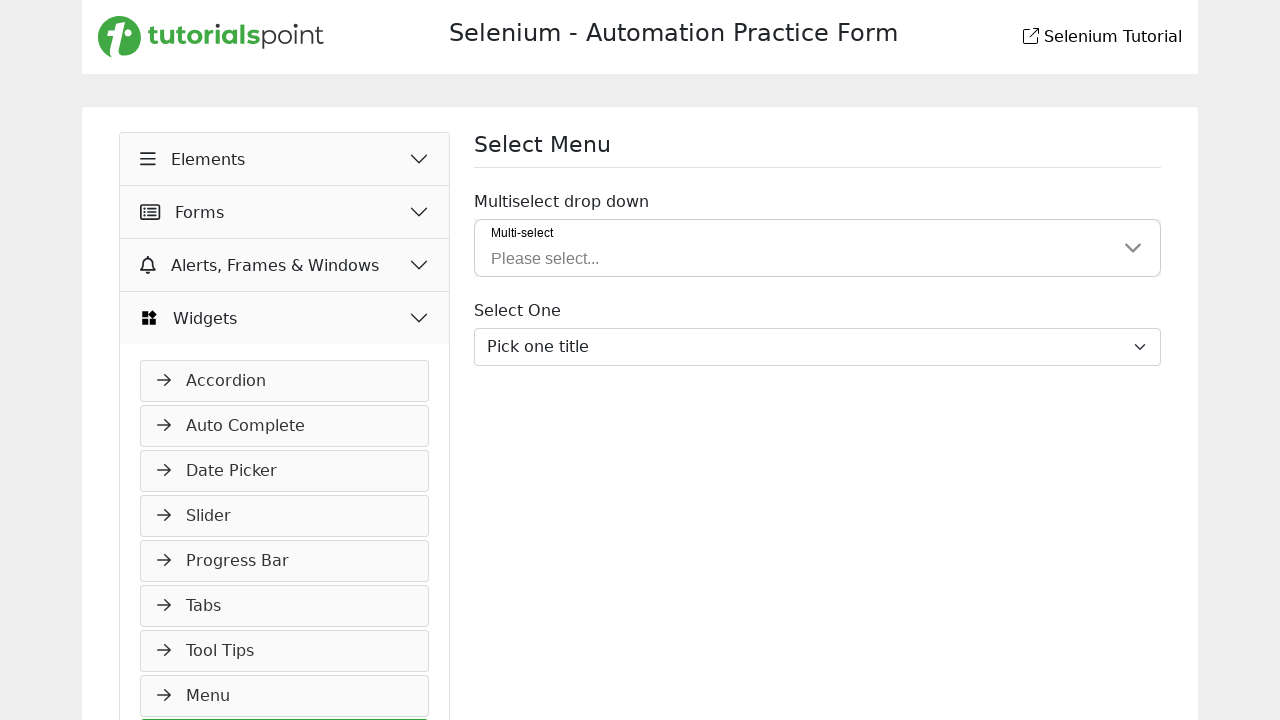

Clicked on multi-select input to open dropdown menu at (818, 248) on xpath=//input[@id='demo-multiple-select-input']
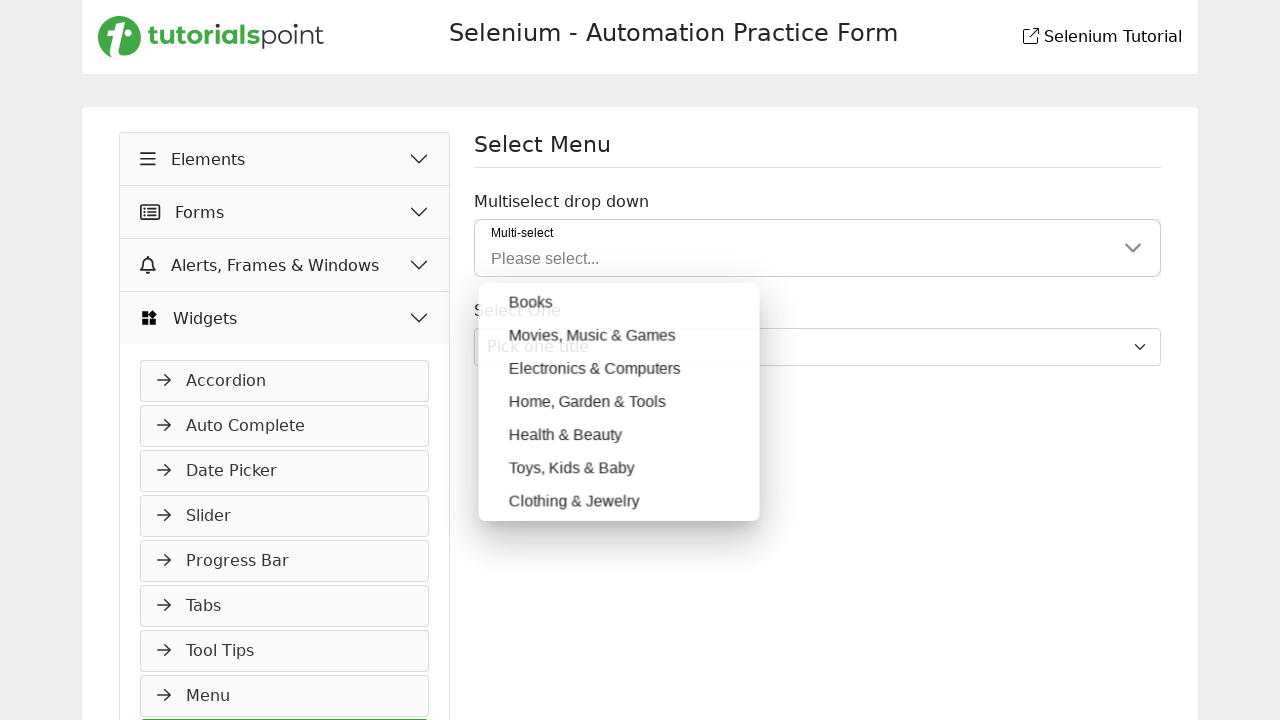

Selected 'Books' option from dropdown at (619, 300) on xpath=//div[@role='option' and contains(text(),'Books')]
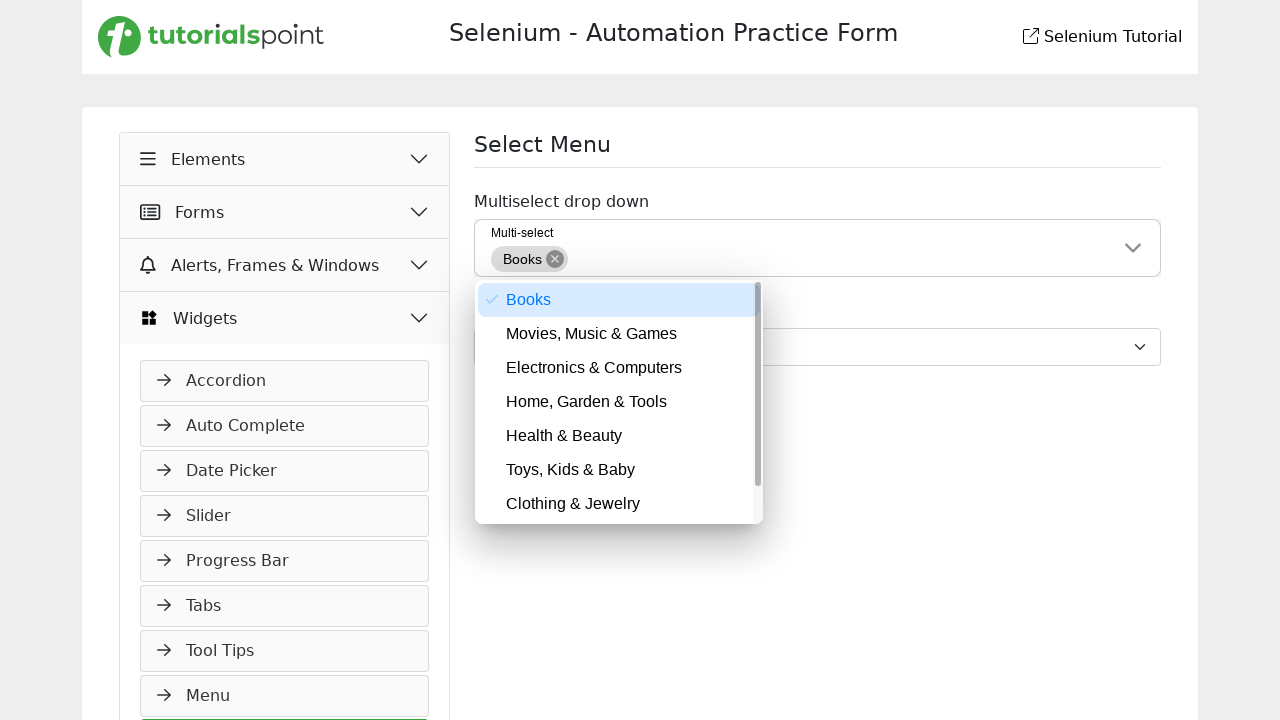

Selected 'Electronics & Computers' option from dropdown at (619, 368) on xpath=//div[@role='option' and contains(text(),'Electronics & Computers')]
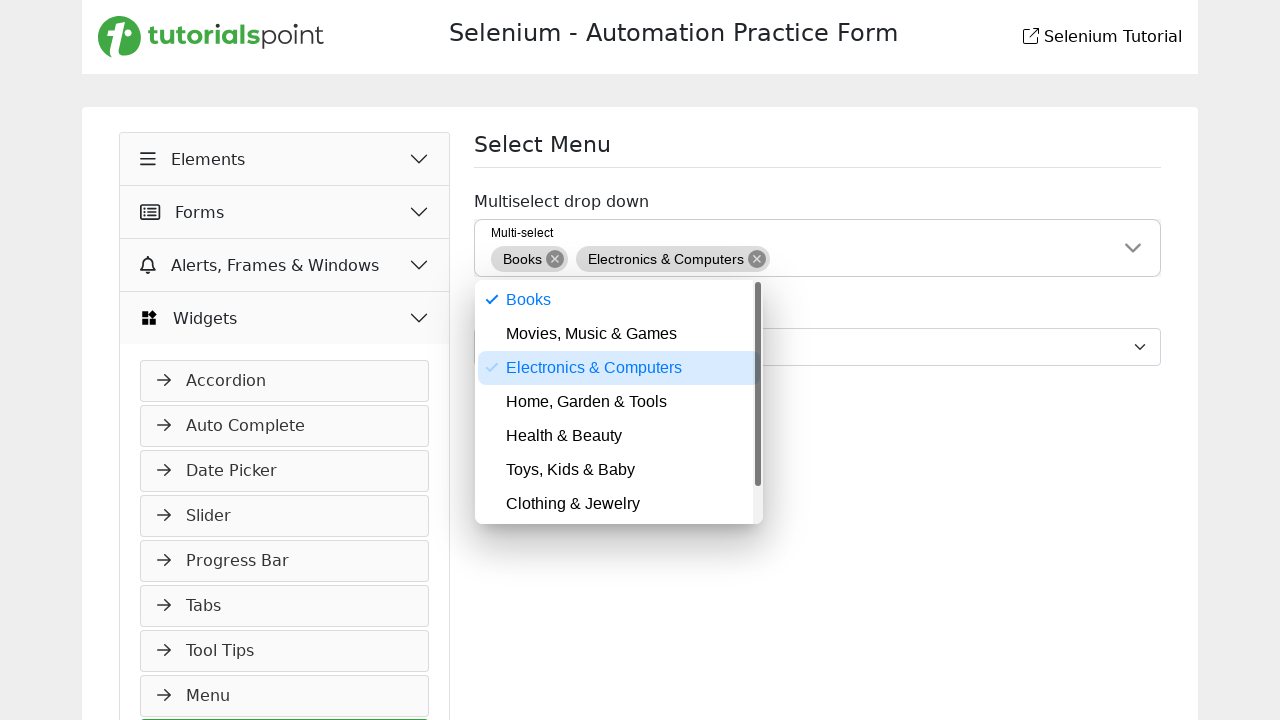

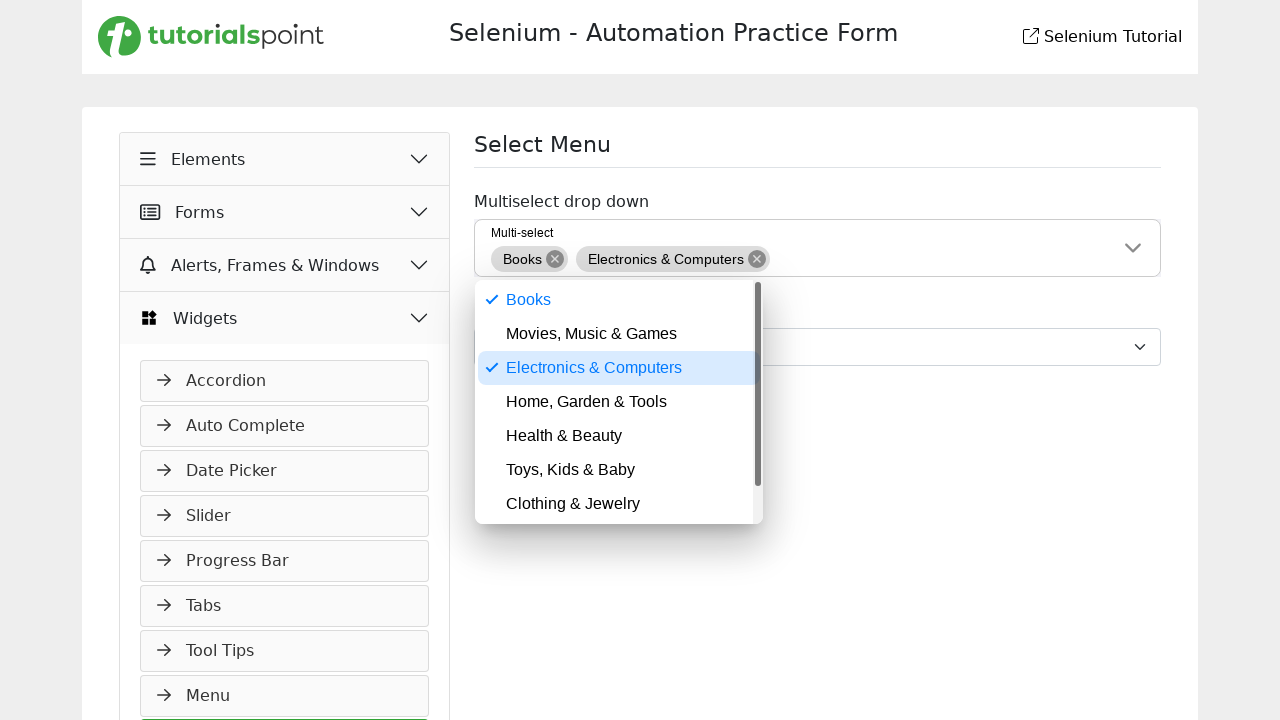